Tests GitHub homepage by verifying that the page title contains 'GitHub'

Starting URL: https://github.com

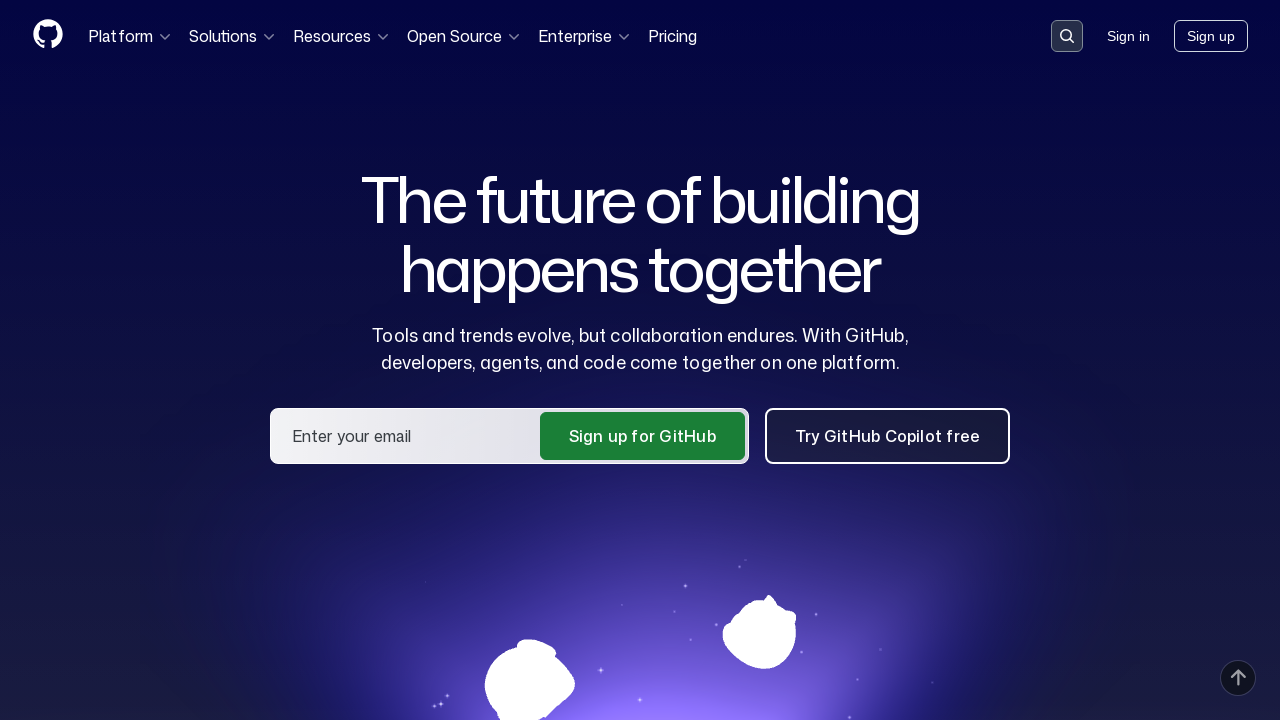

Navigated to GitHub homepage
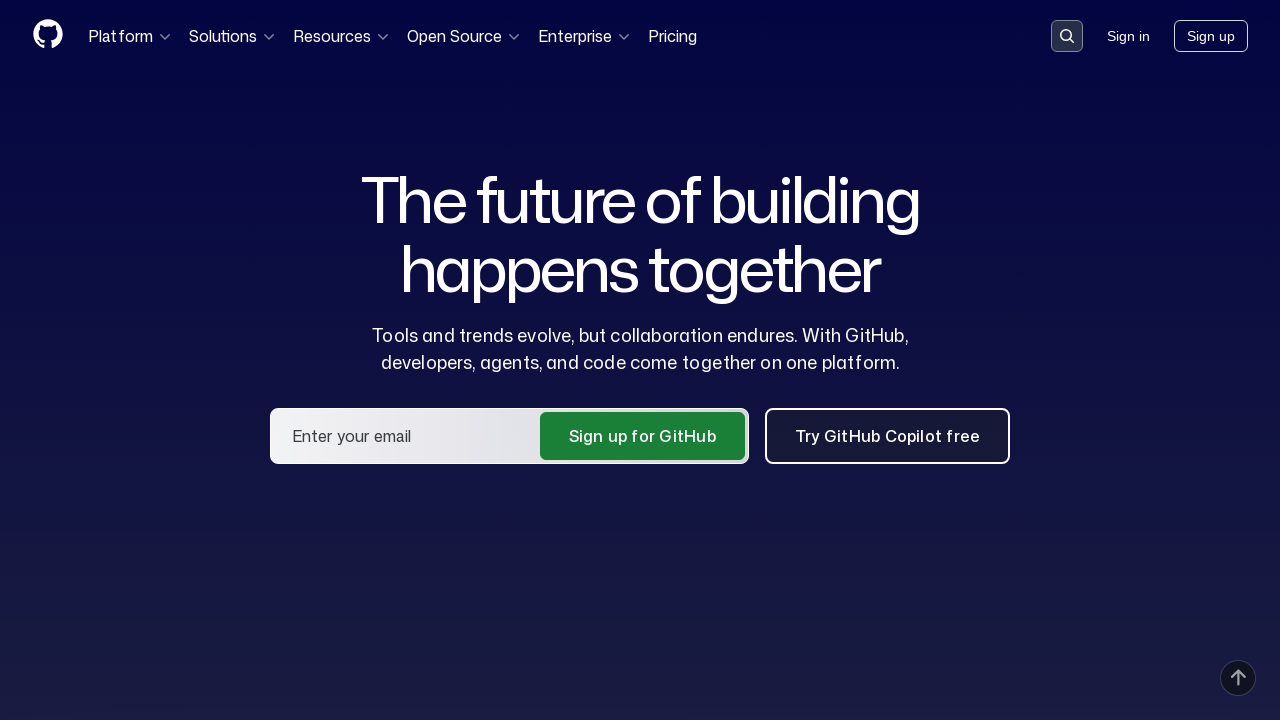

Verified that page title contains 'GitHub'
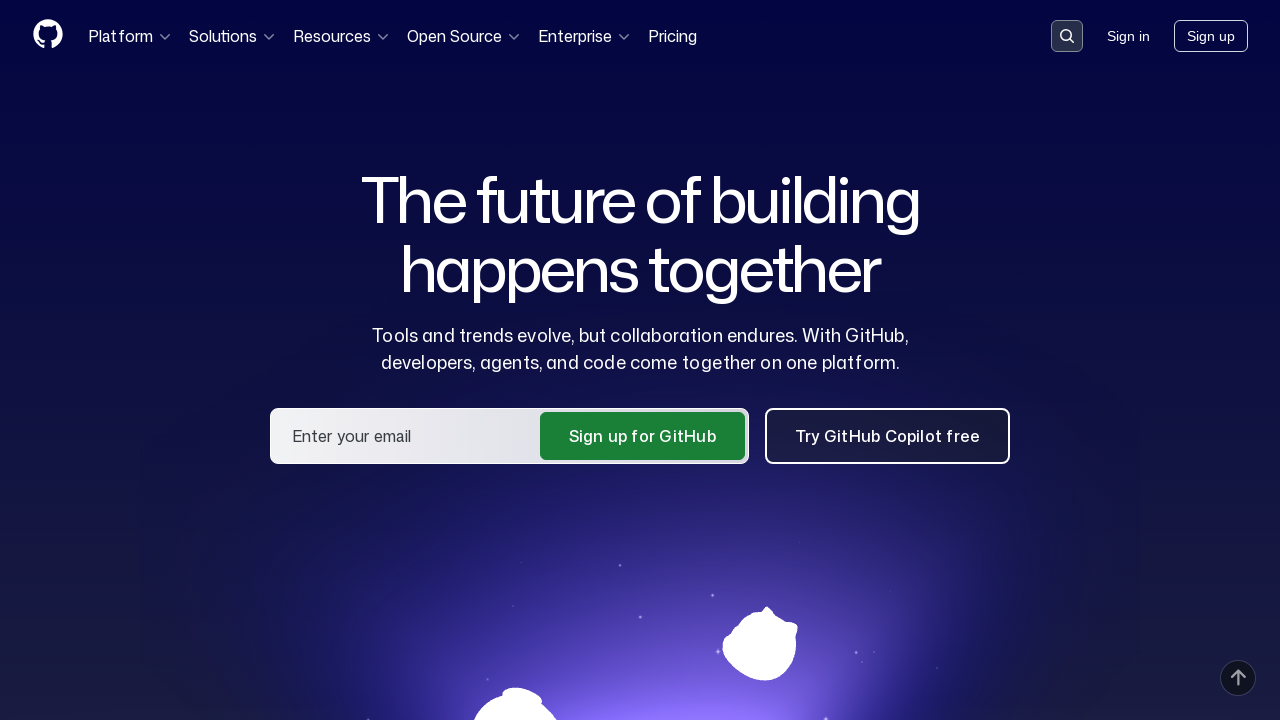

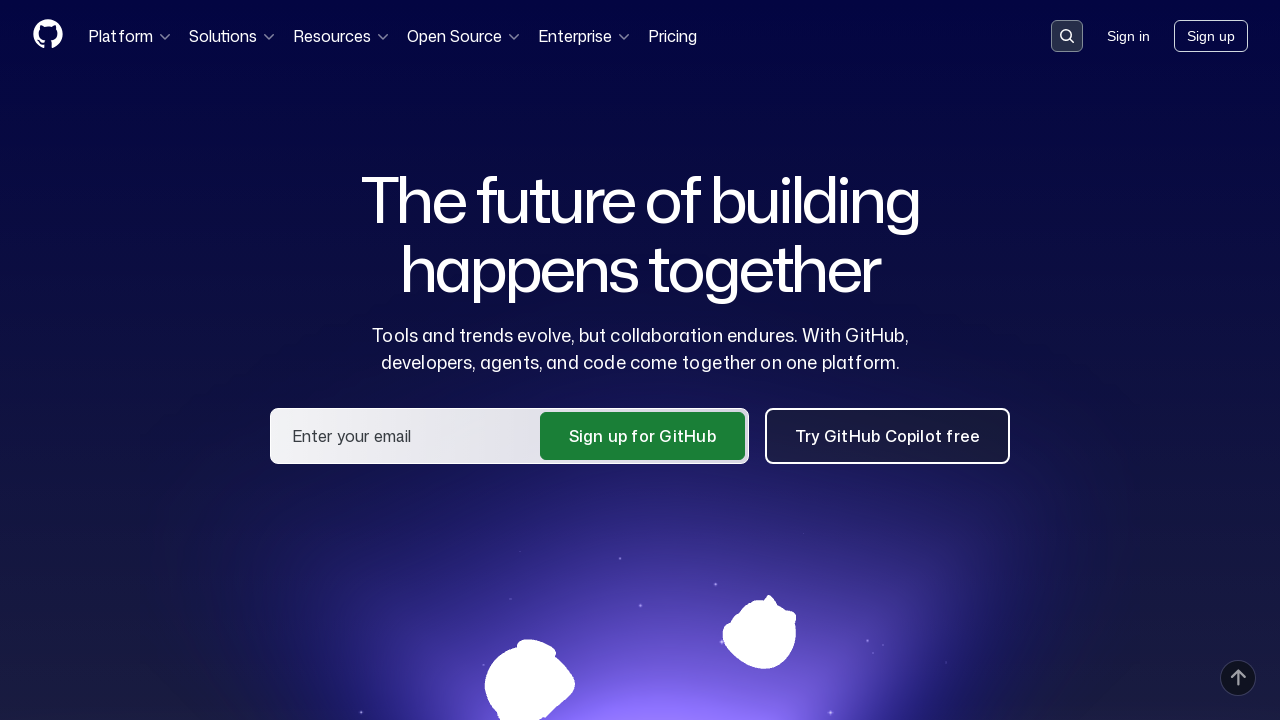